Tests alert handling functionality by navigating to the prompt alert section and accepting the prompt dialog

Starting URL: http://demo.automationtesting.in/Alerts.html

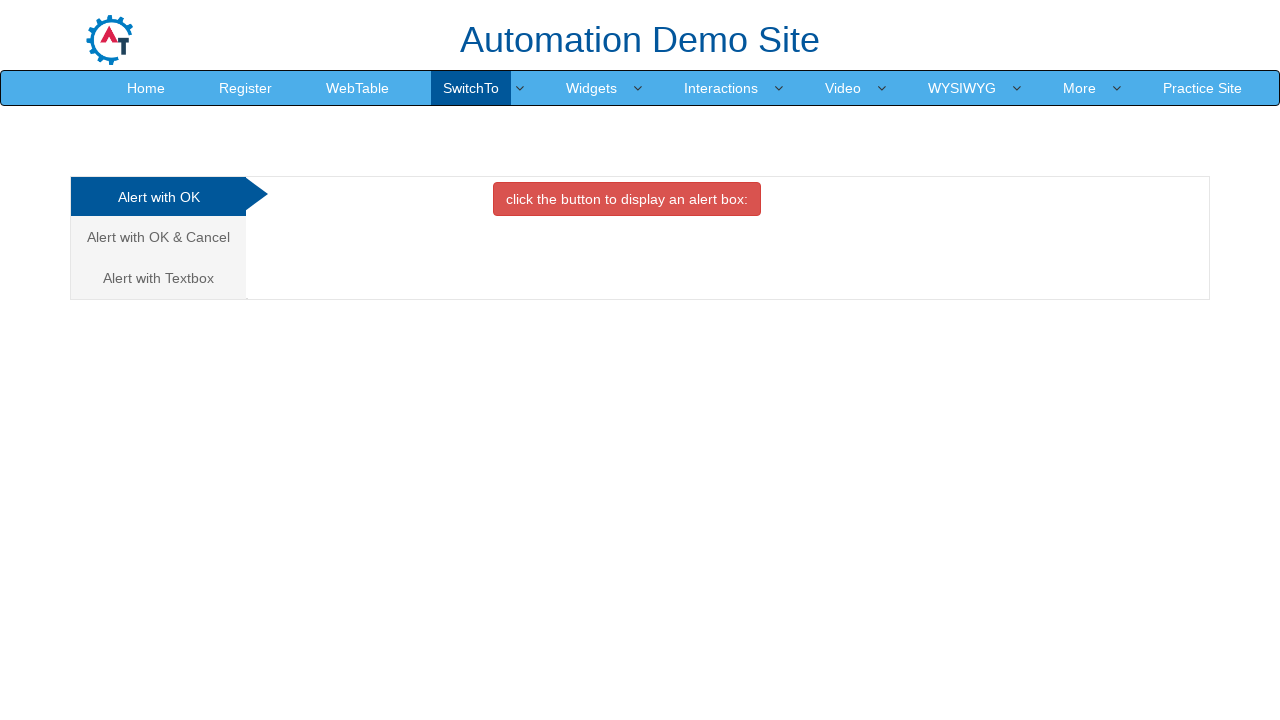

Navigated to alerts demo page
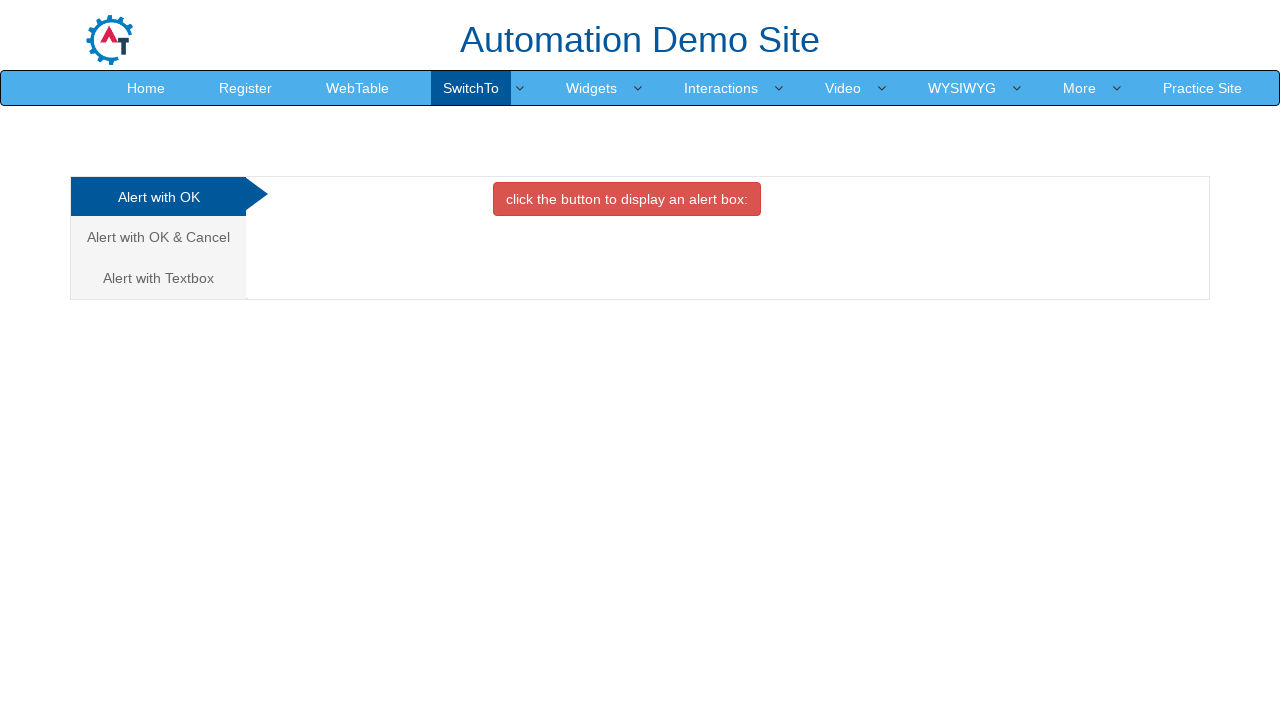

Clicked on 'Alert with Textbox' tab at (158, 278) on xpath=//a[text()='Alert with Textbox ']
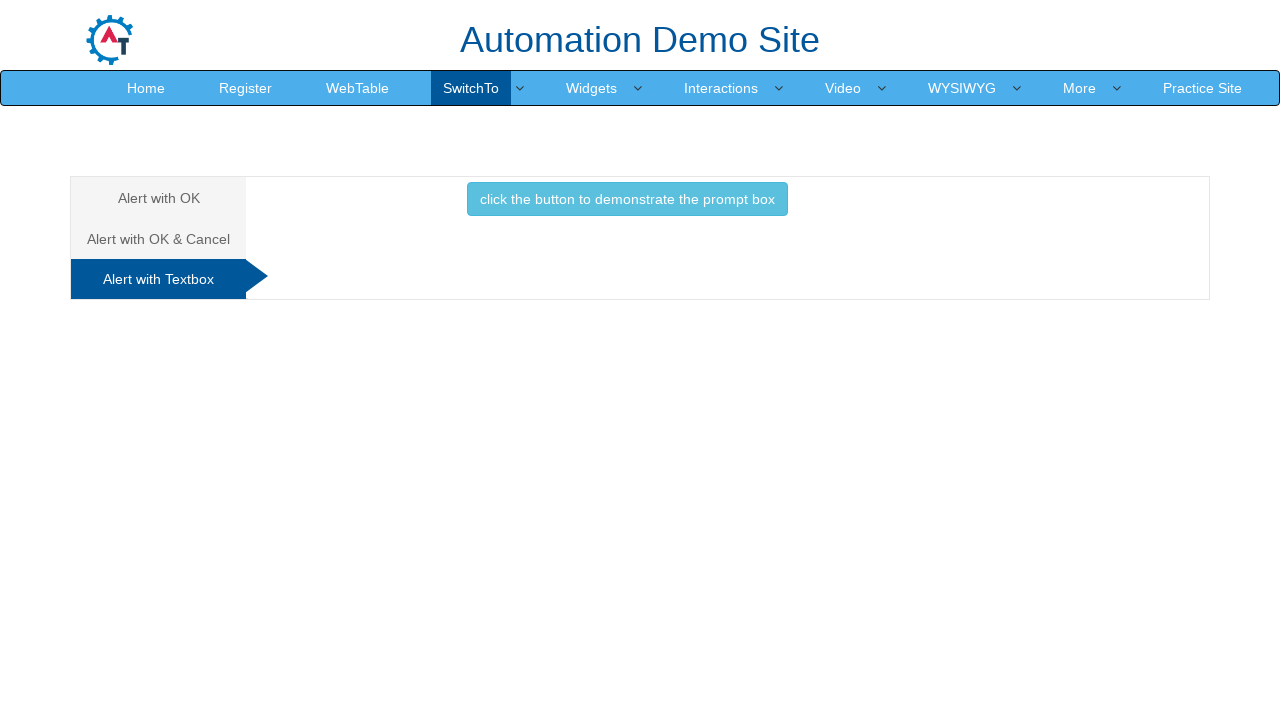

Clicked button to trigger prompt box at (627, 199) on xpath=//button[text()='click the button to demonstrate the prompt box ']
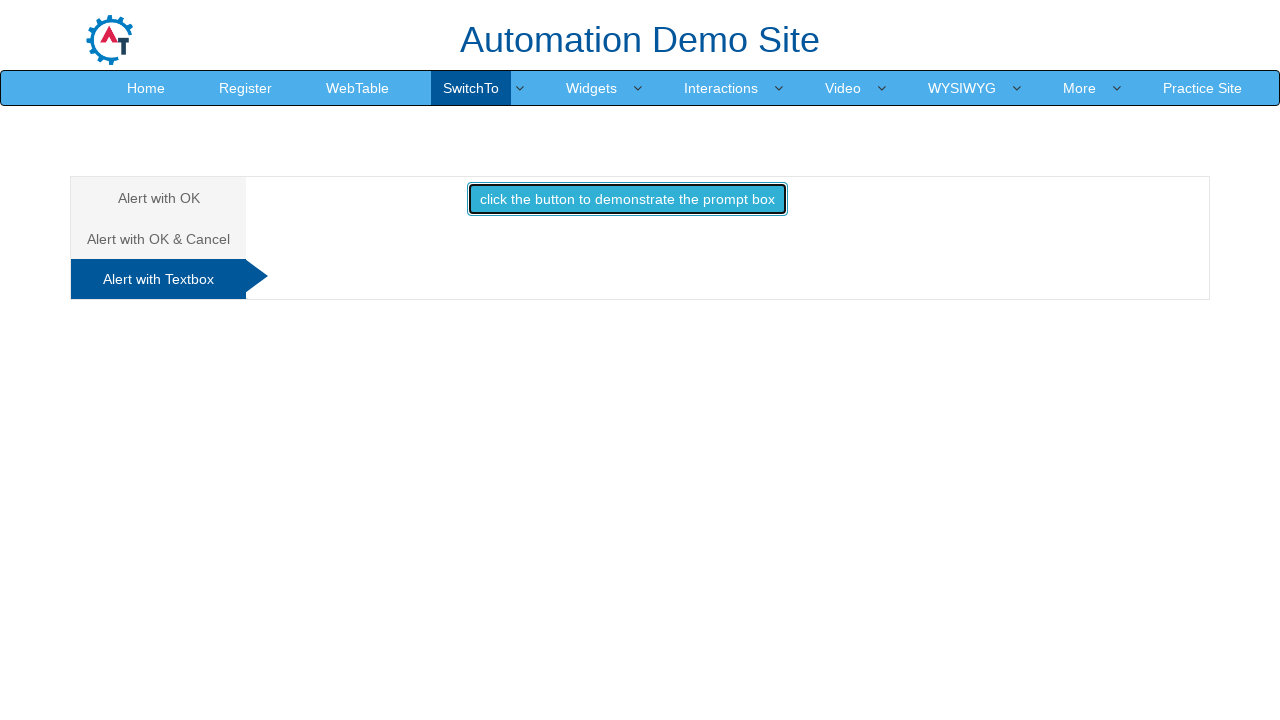

Set up dialog handler to accept prompts
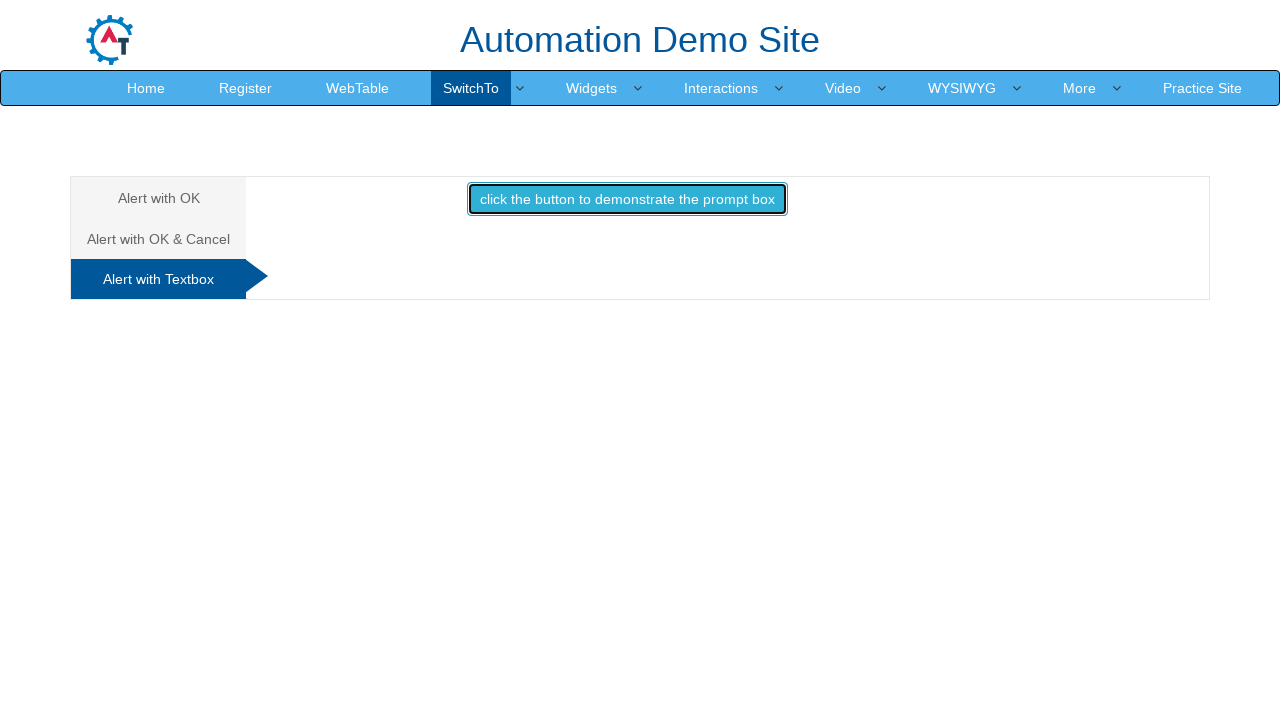

Clicked button to demonstrate prompt box and accepted dialog at (627, 199) on xpath=//button[text()='click the button to demonstrate the prompt box ']
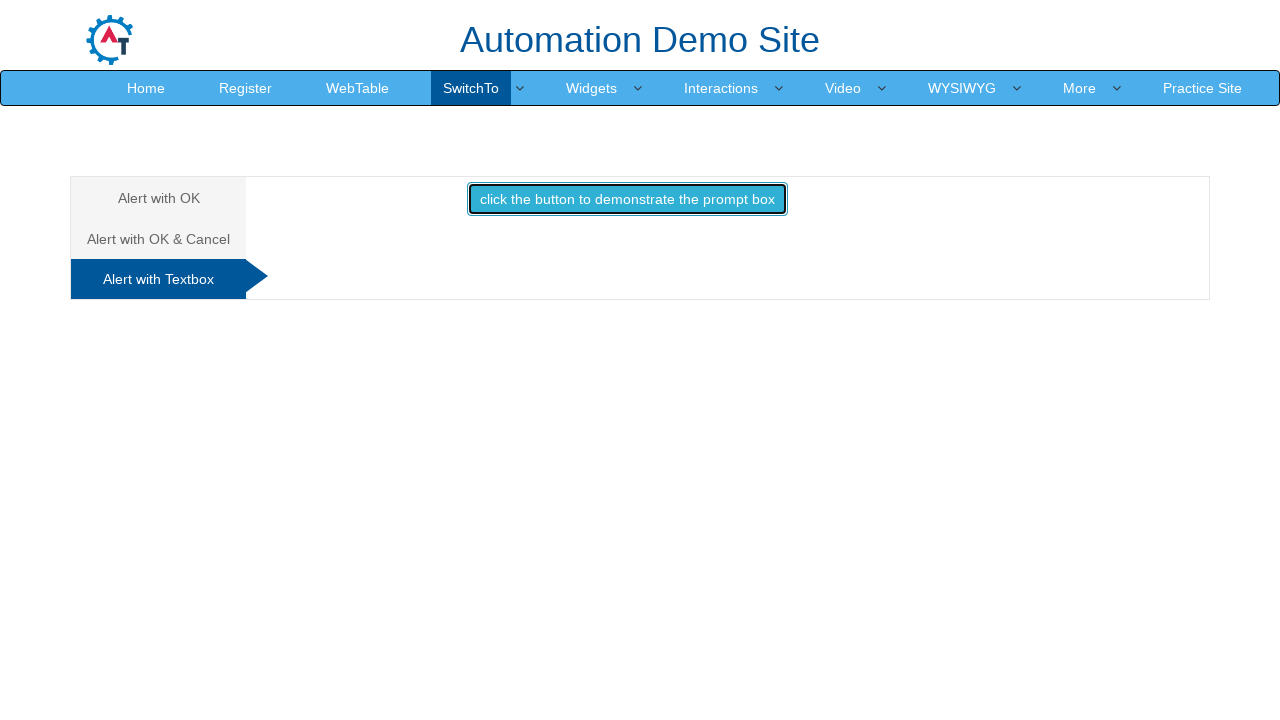

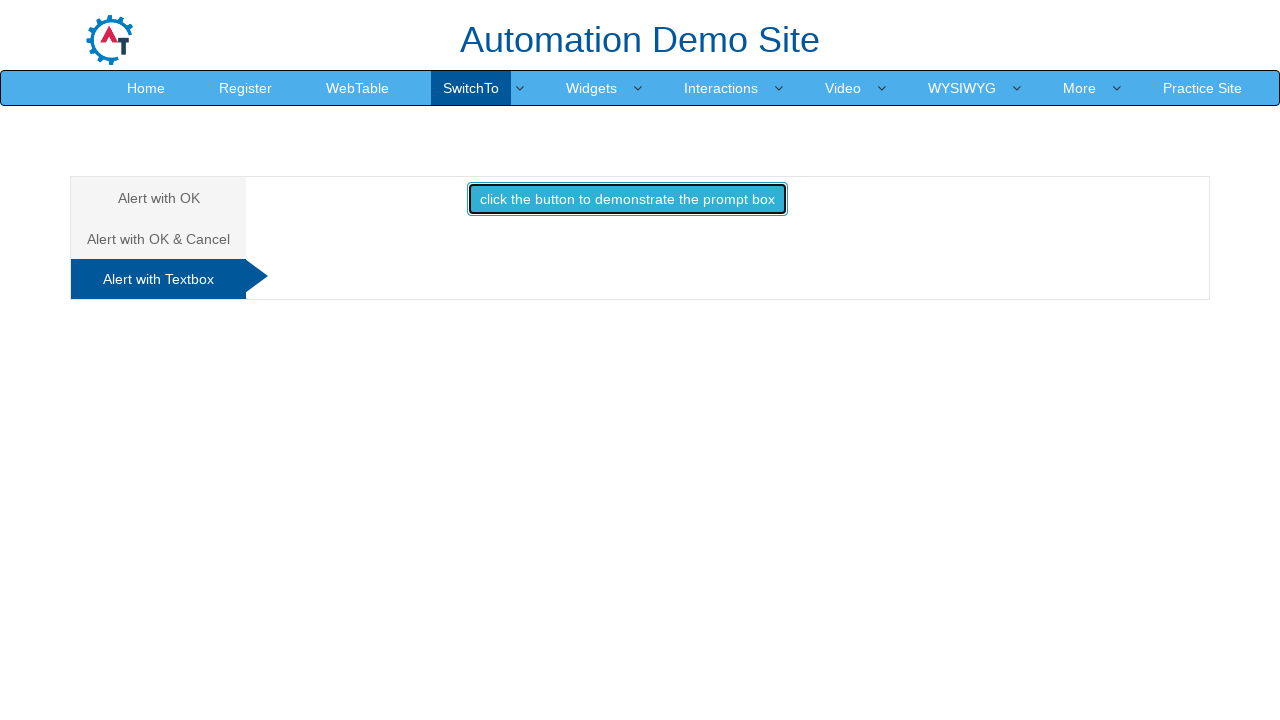